Tests radio button functionality on DemoQA by clicking the "Yes" and "Impressive" radio button options using their associated labels

Starting URL: https://demoqa.com/radio-button

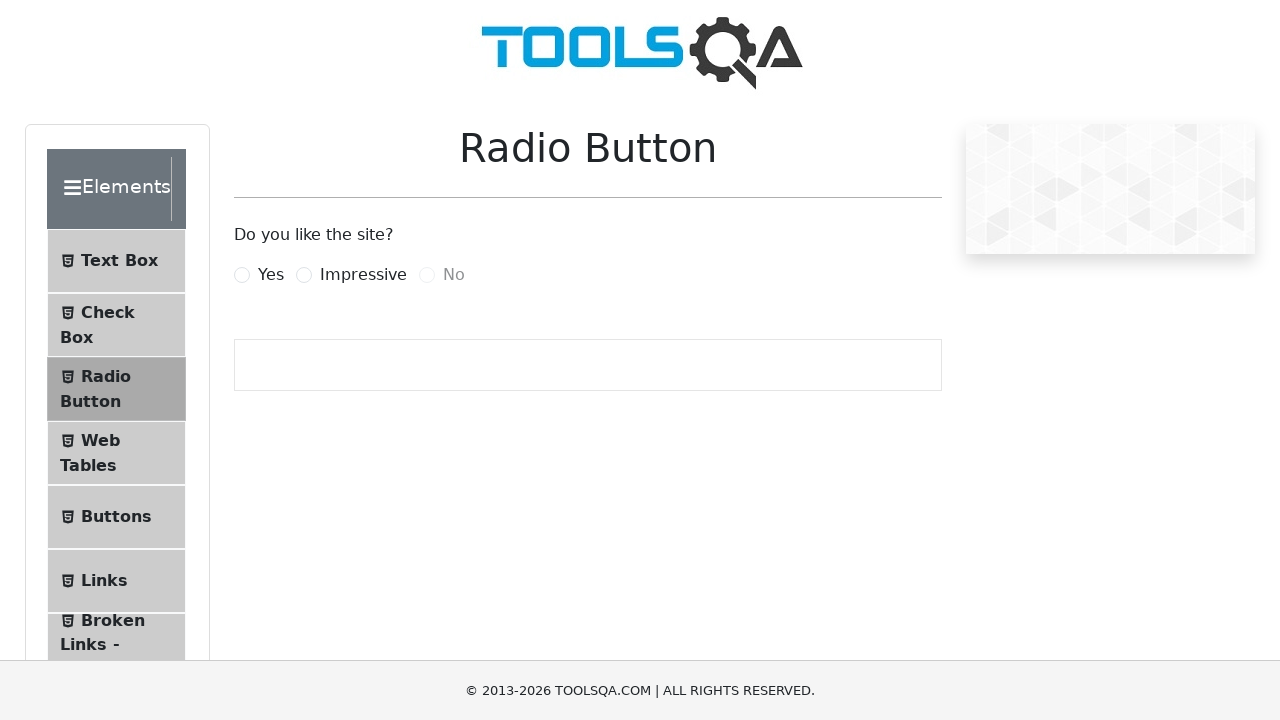

Clicked 'Yes' radio button via its label at (271, 275) on xpath=//*[@id='yesRadio']/following-sibling::label
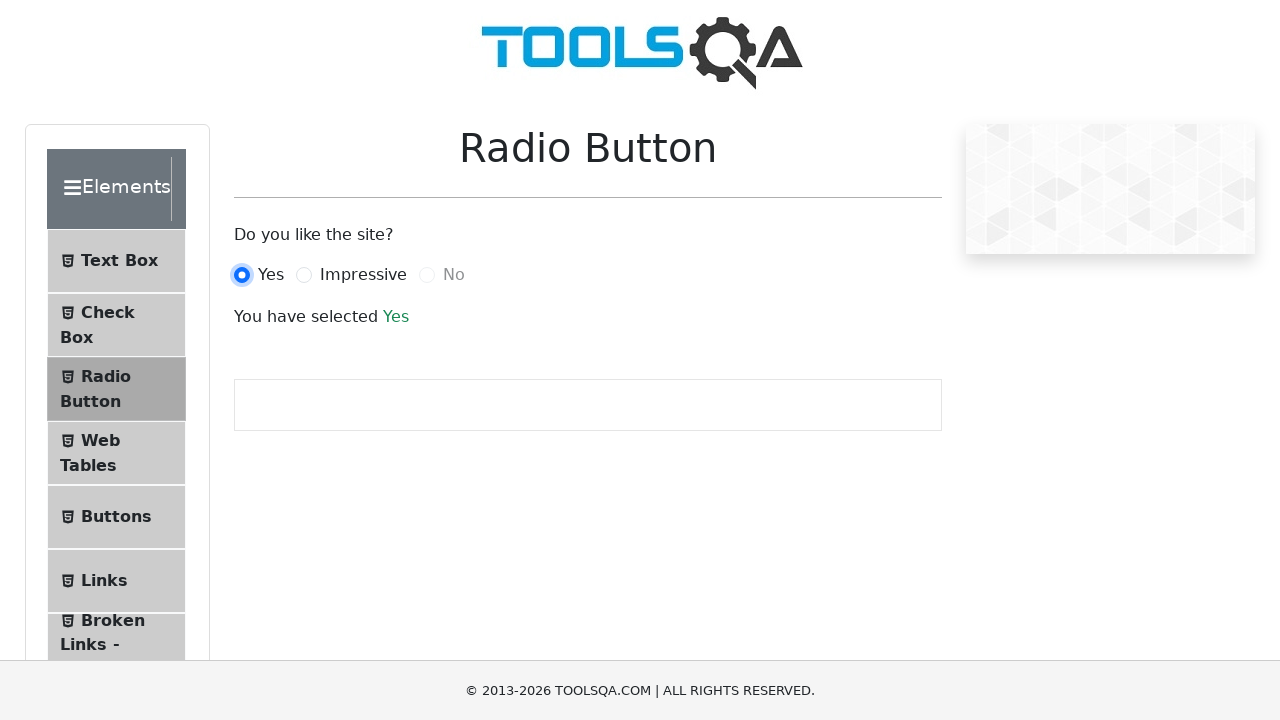

Clicked 'Impressive' radio button via its label at (363, 275) on xpath=//*[@id='impressiveRadio']/following-sibling::label
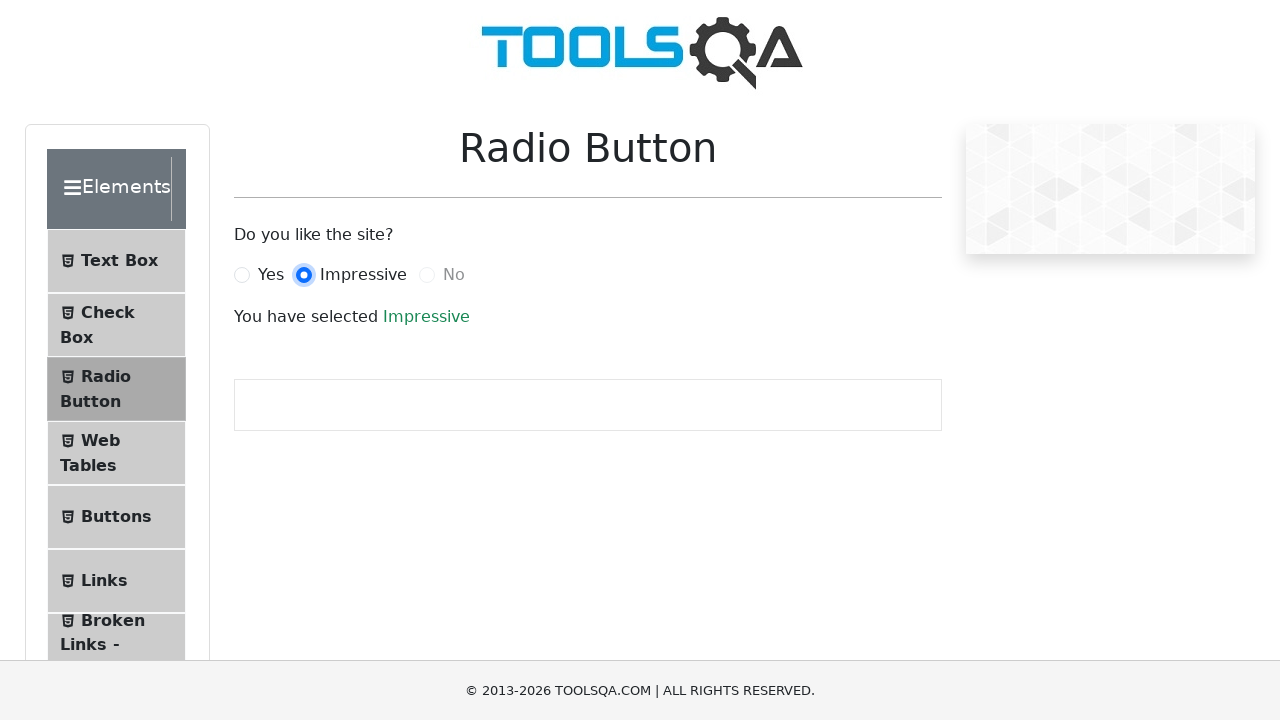

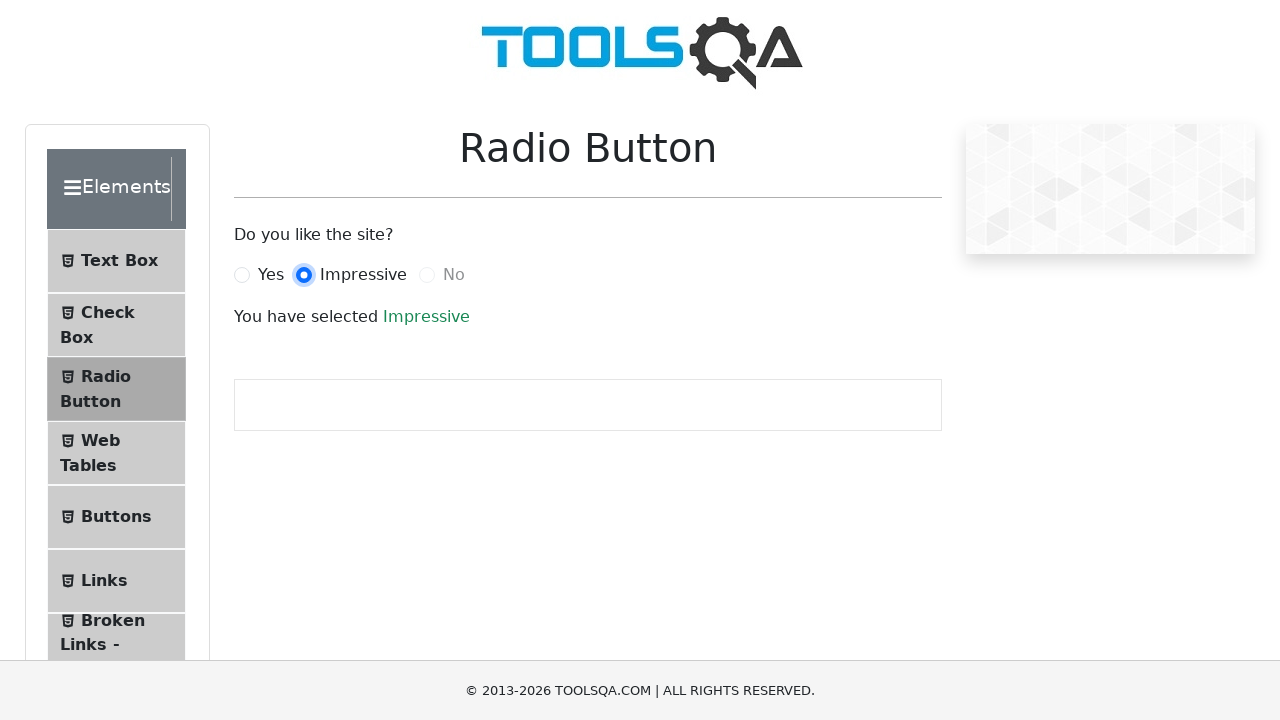